Tests sorting the Due column in ascending order by clicking the column header and verifying the values are sorted correctly using CSS pseudo-class selectors.

Starting URL: http://the-internet.herokuapp.com/tables

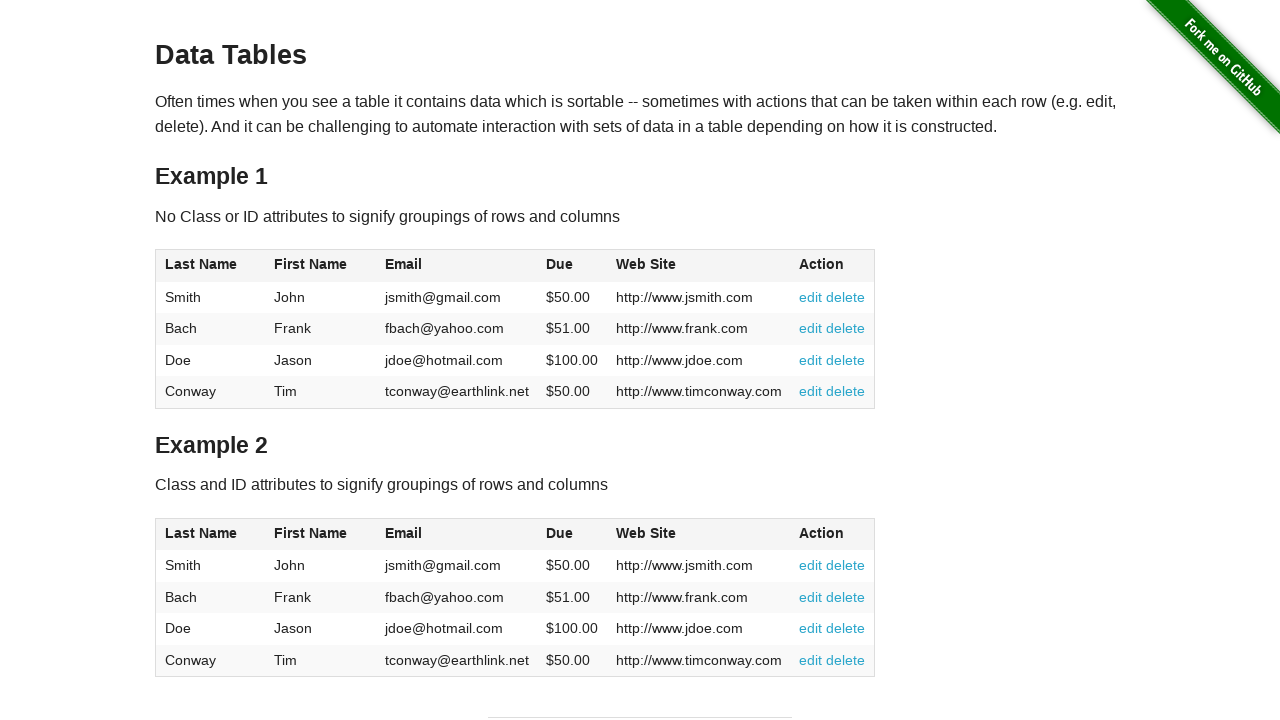

Clicked the Due column header (4th column) to sort in ascending order at (572, 266) on #table1 thead tr th:nth-child(4)
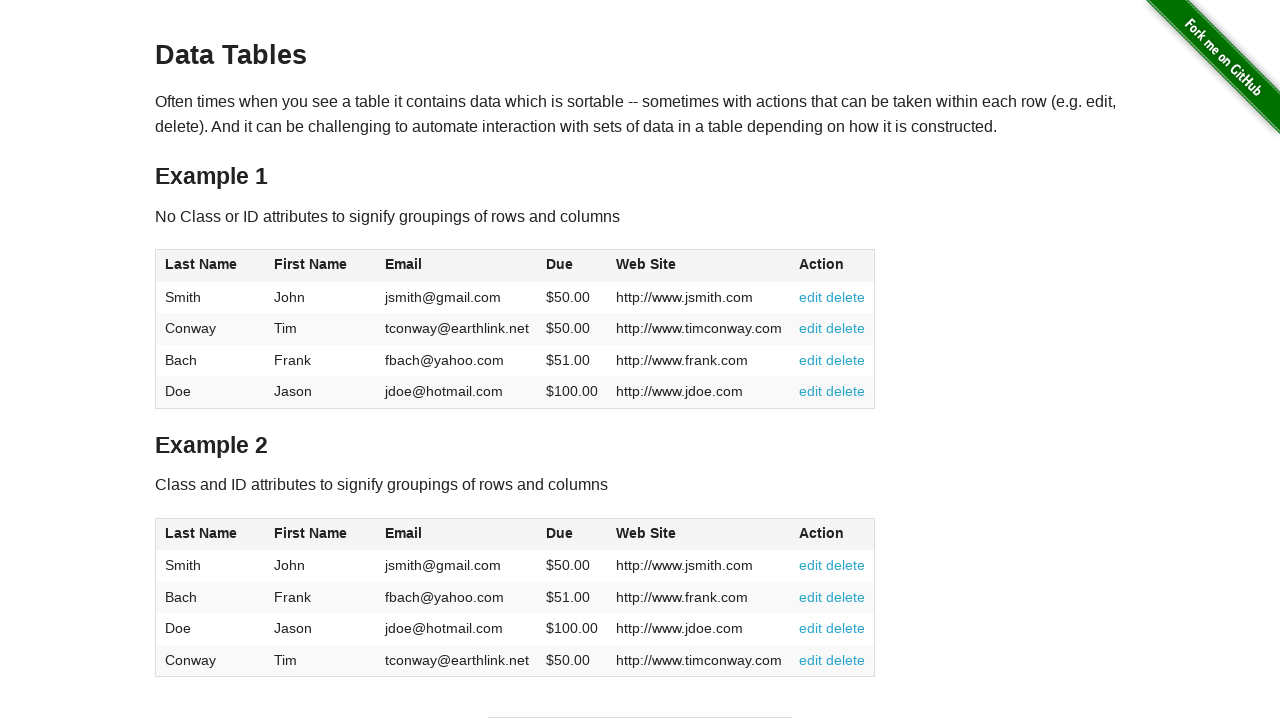

Verified Due column cells are present in the table body
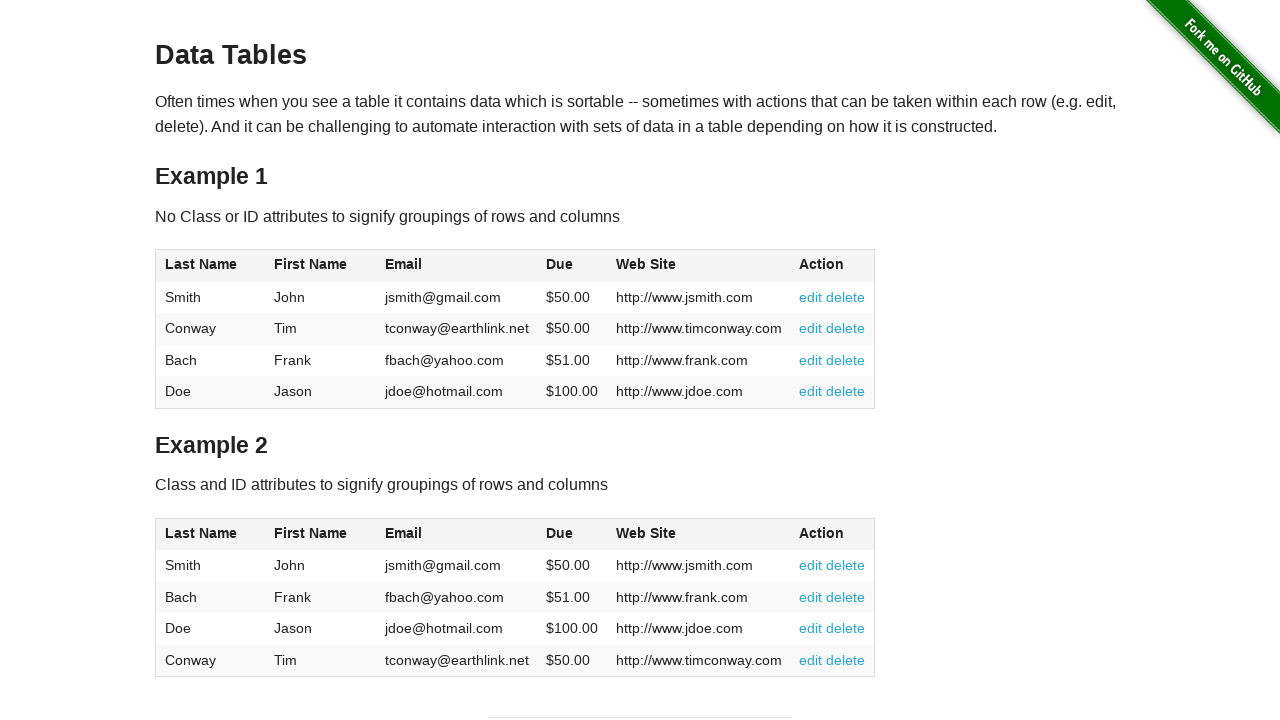

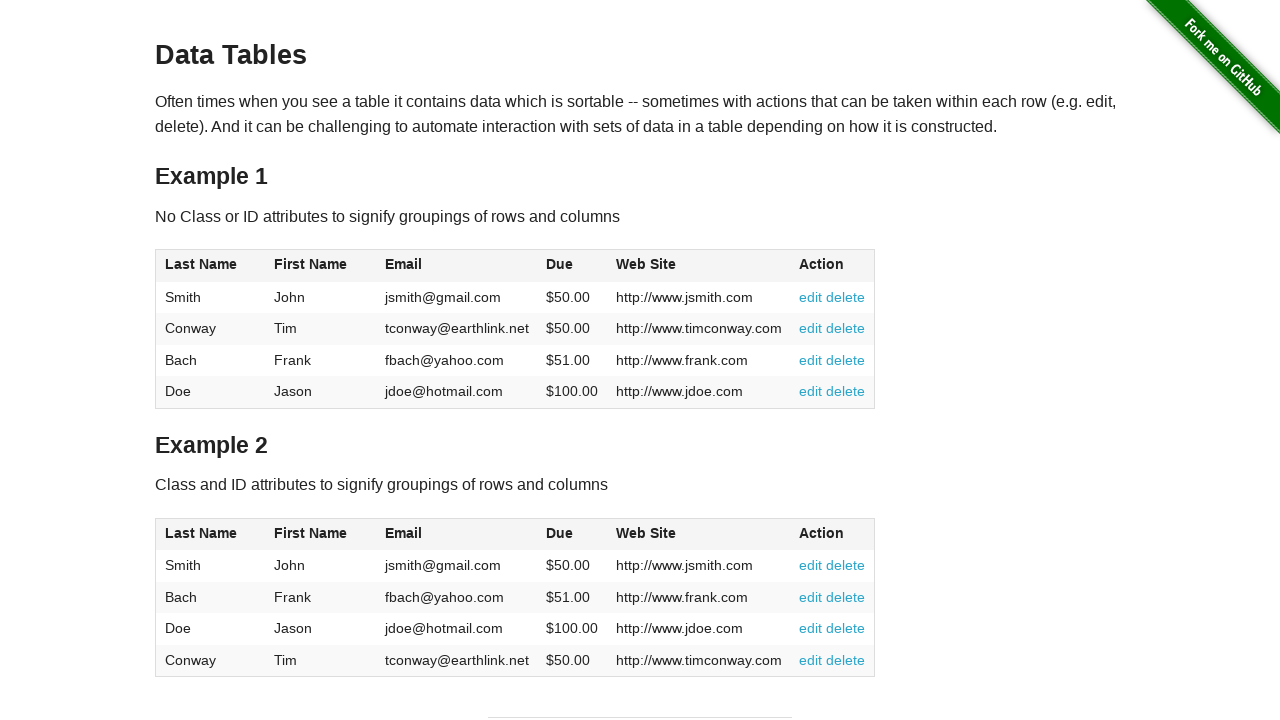